Tests search functionality on reston.ua website by entering a search query in the search field

Starting URL: https://reston.ua/

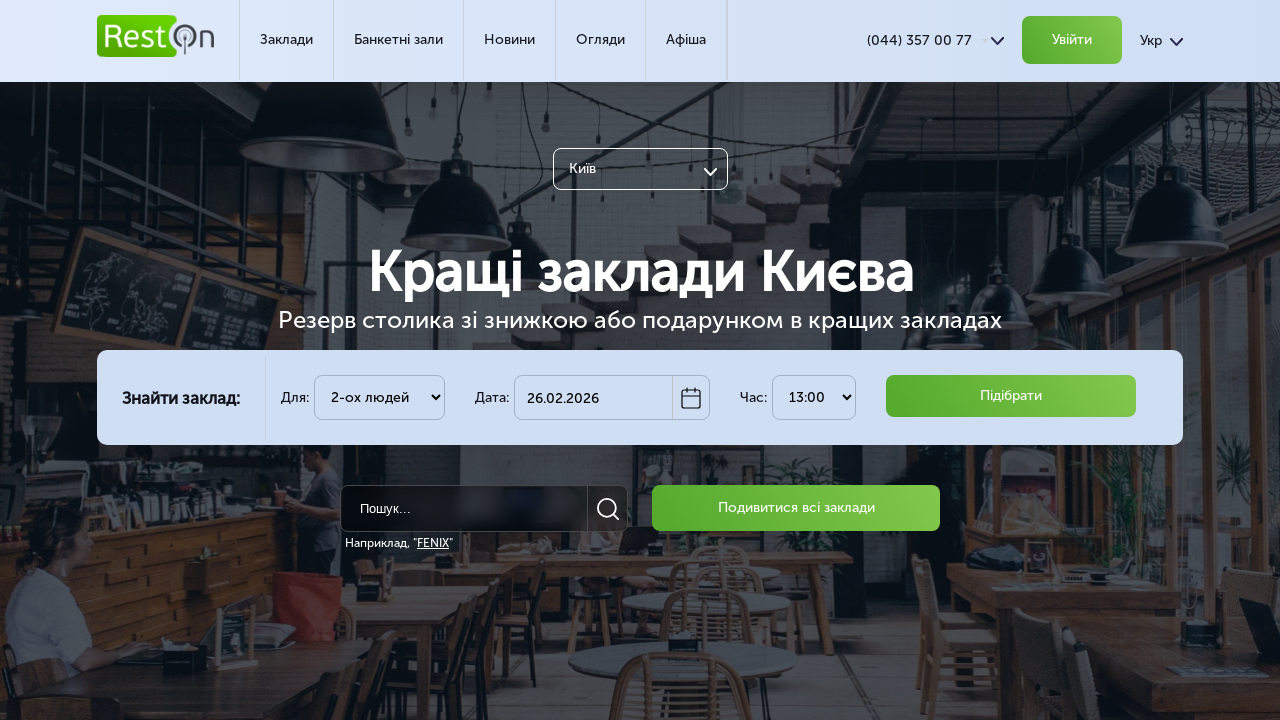

Filled search field with 'River Grill' query on input[name='q']
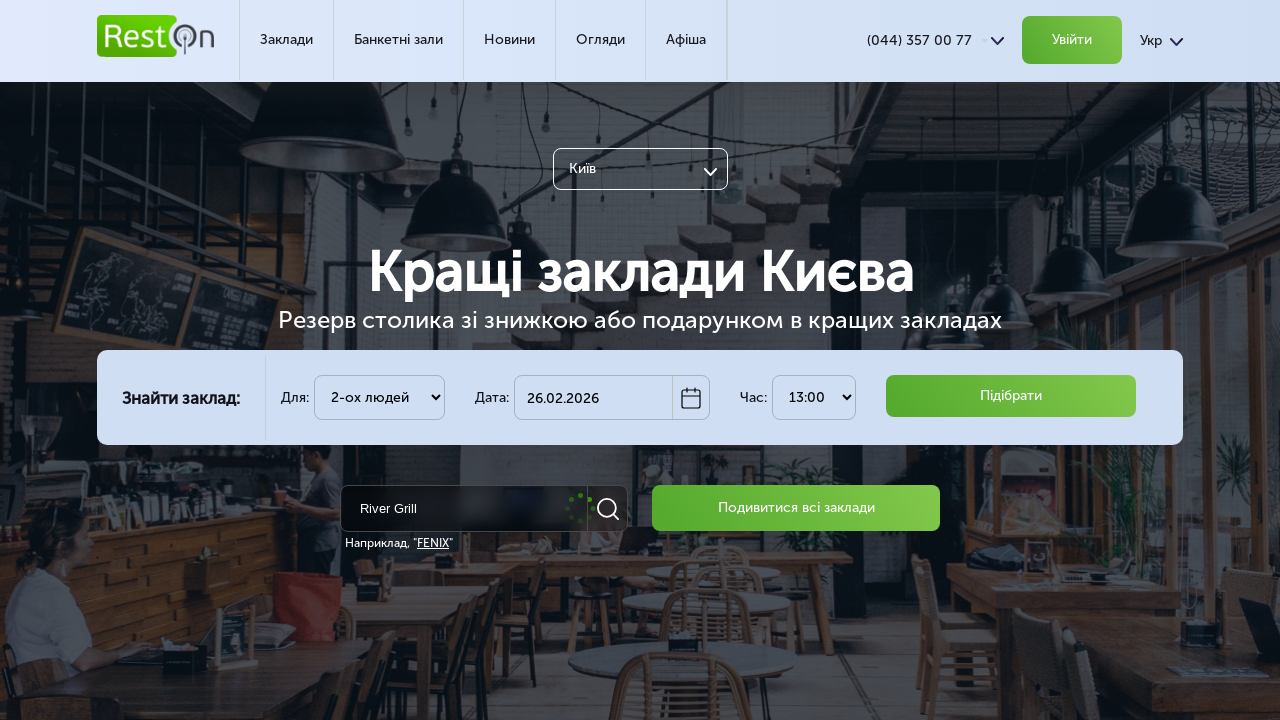

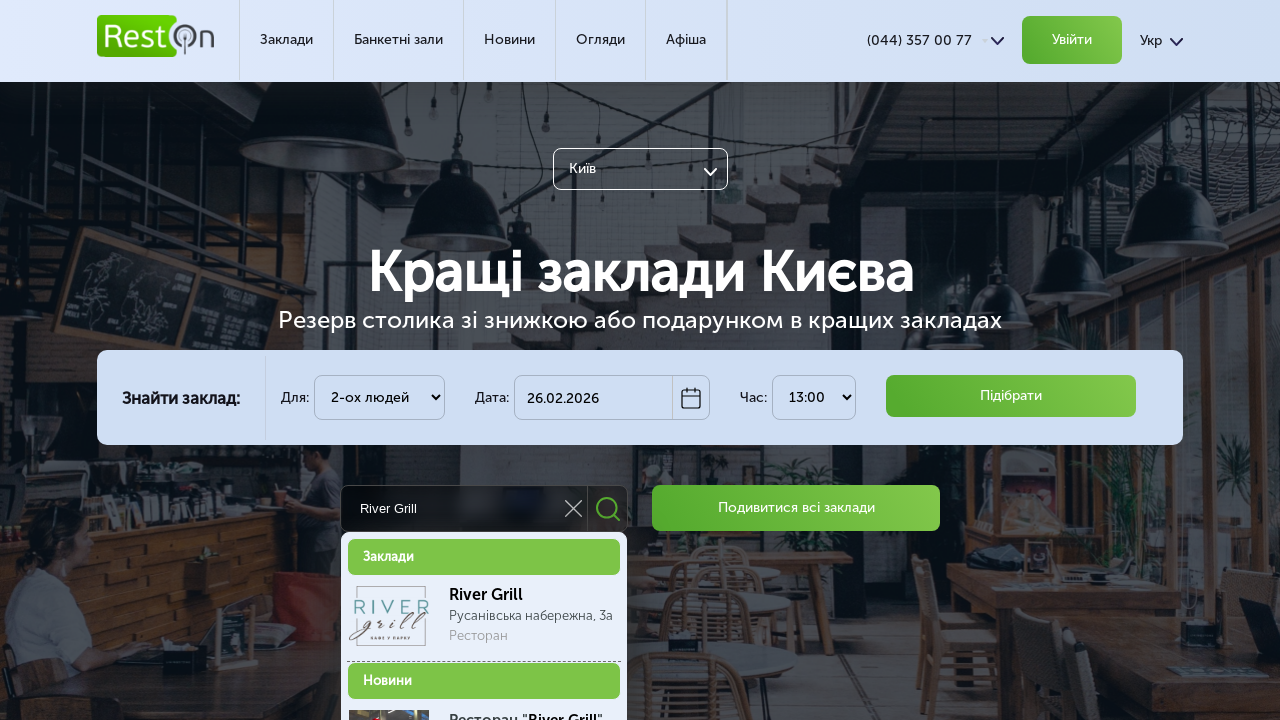